Tests American Airlines flight search by selecting round trip, choosing departure and arrival airports, setting passenger count and travel dates, then searching for flights

Starting URL: http://aa.com

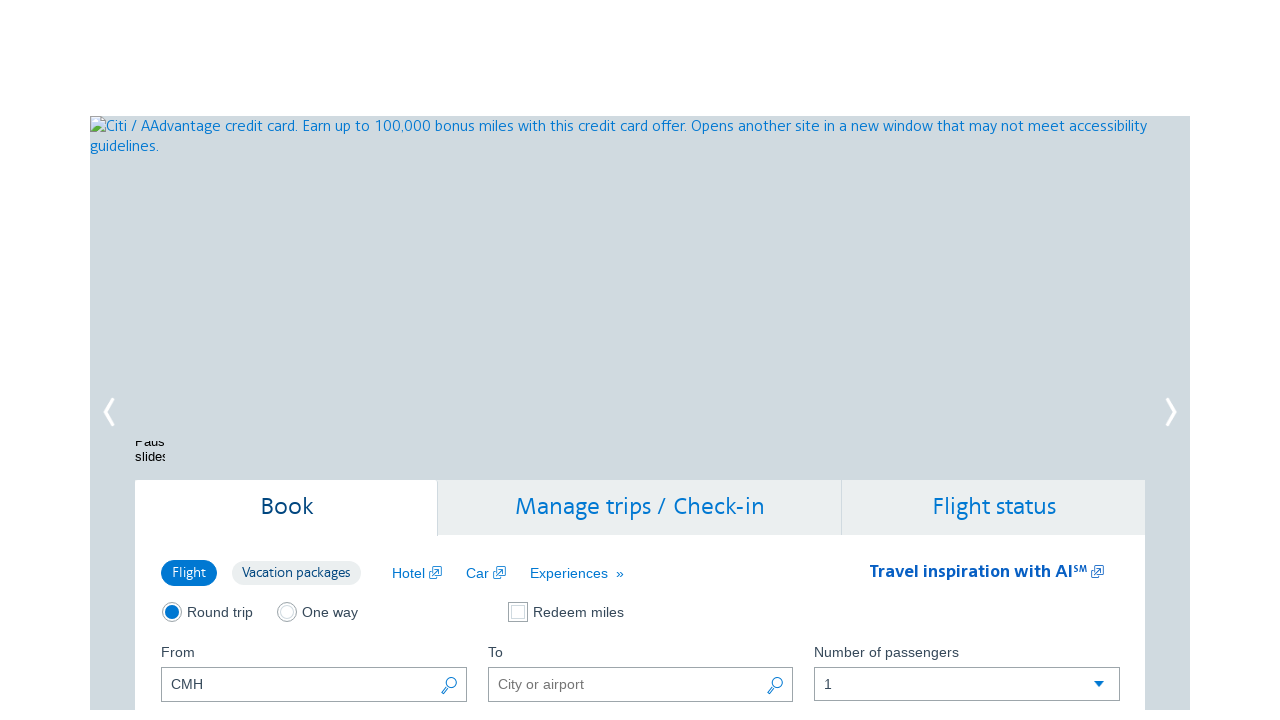

Clicked 'One way' option at (330, 612) on text='One way'
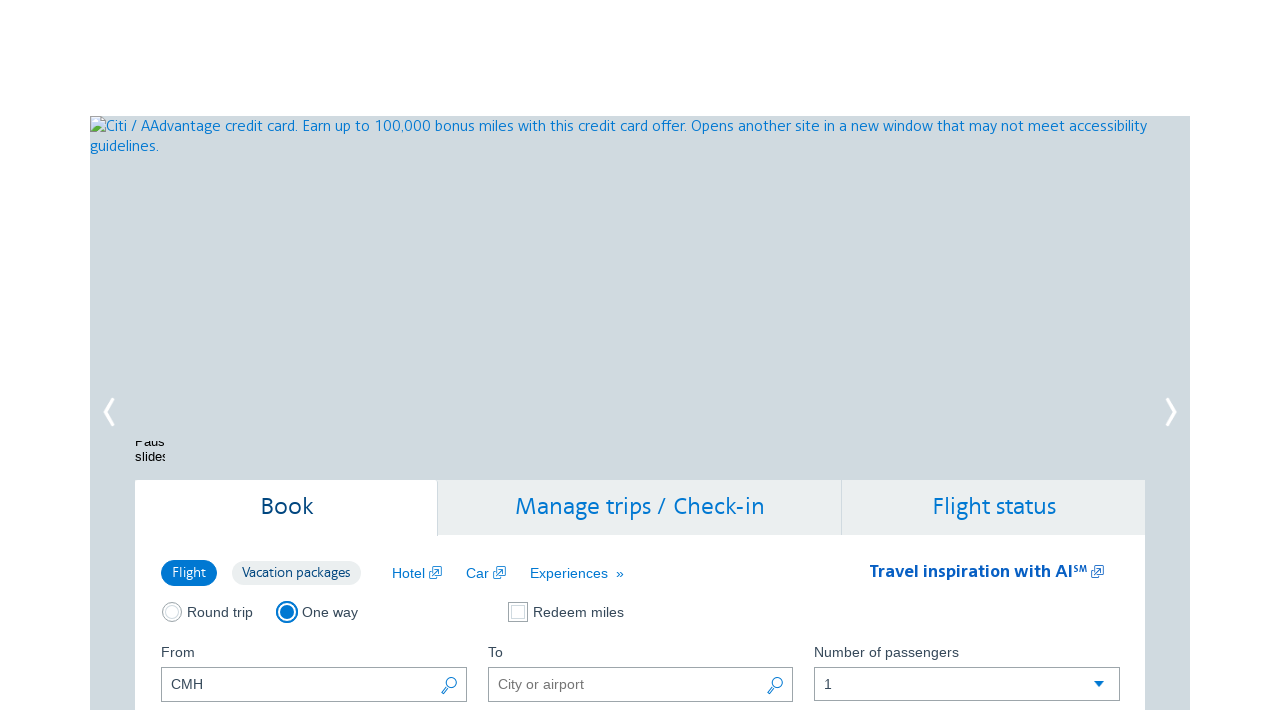

Clicked 'Round trip' option at (220, 612) on text='Round trip'
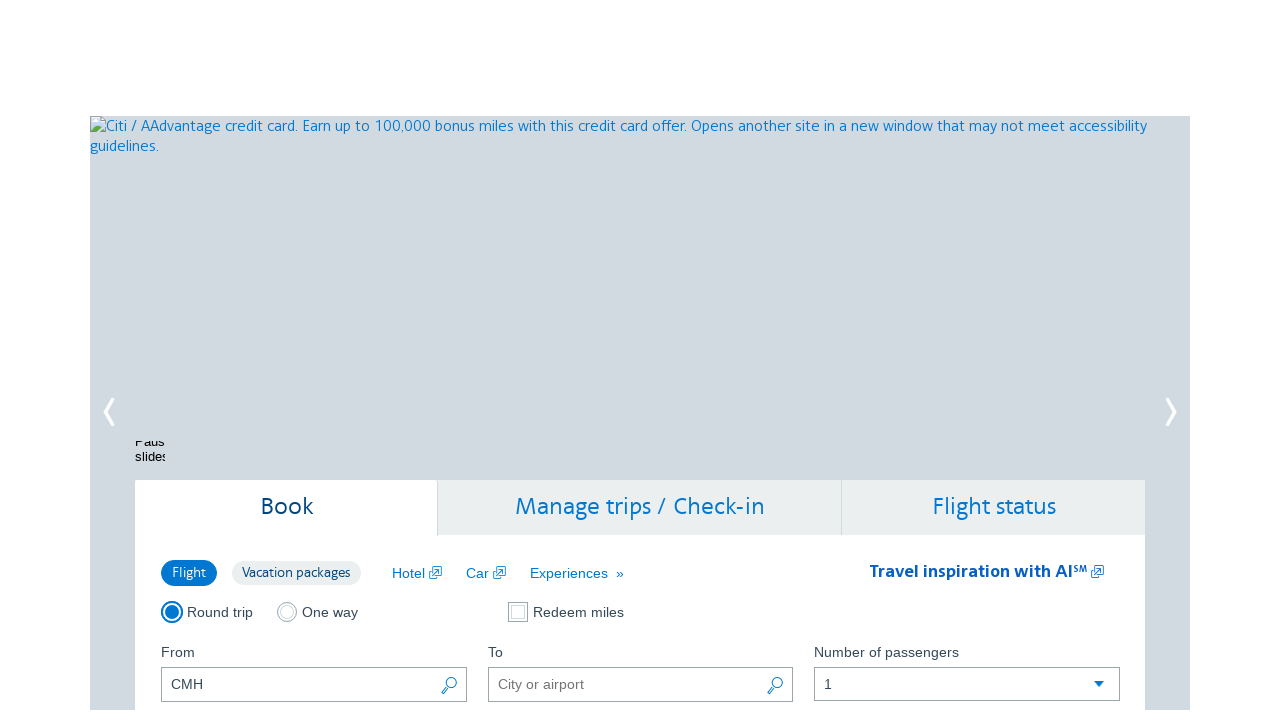

Clicked origin airport field at (314, 685) on #reservationFlightSearchForm\.originAirport
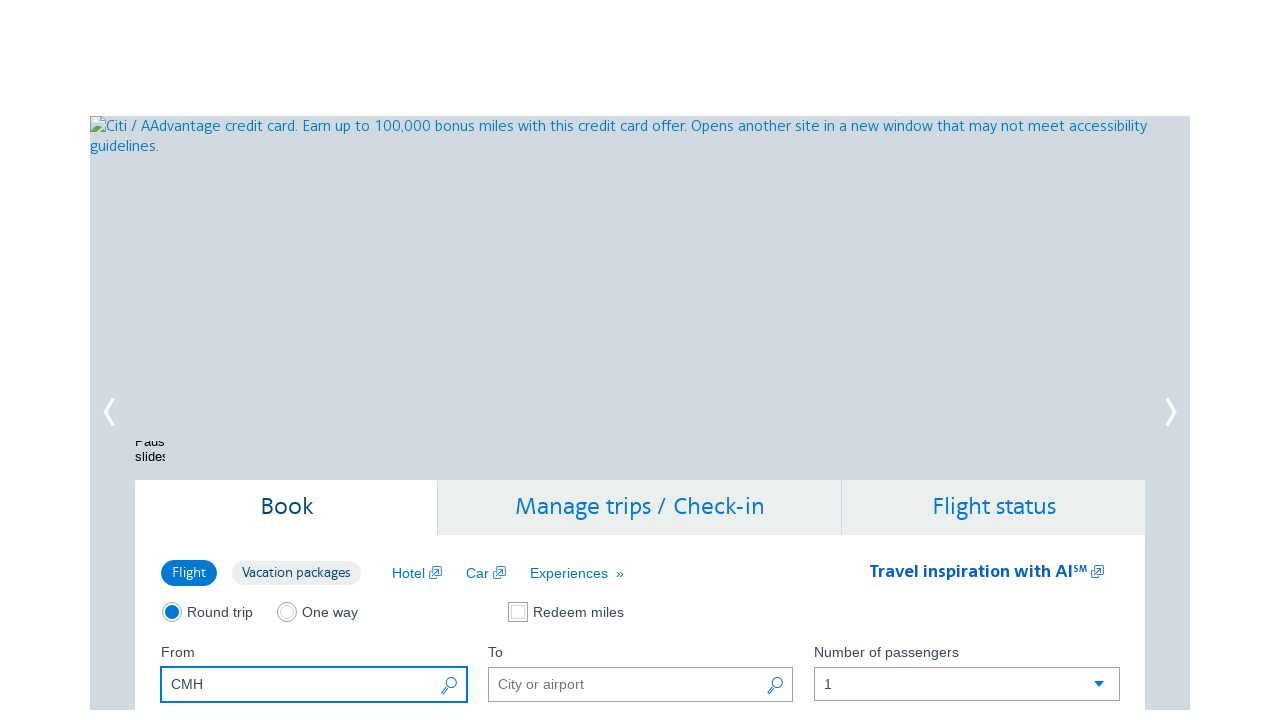

Opened origin airport selector at (449, 687) on #reservationFlightSearchForm > div:nth-child(3) > div:nth-child(1) > div > a > s
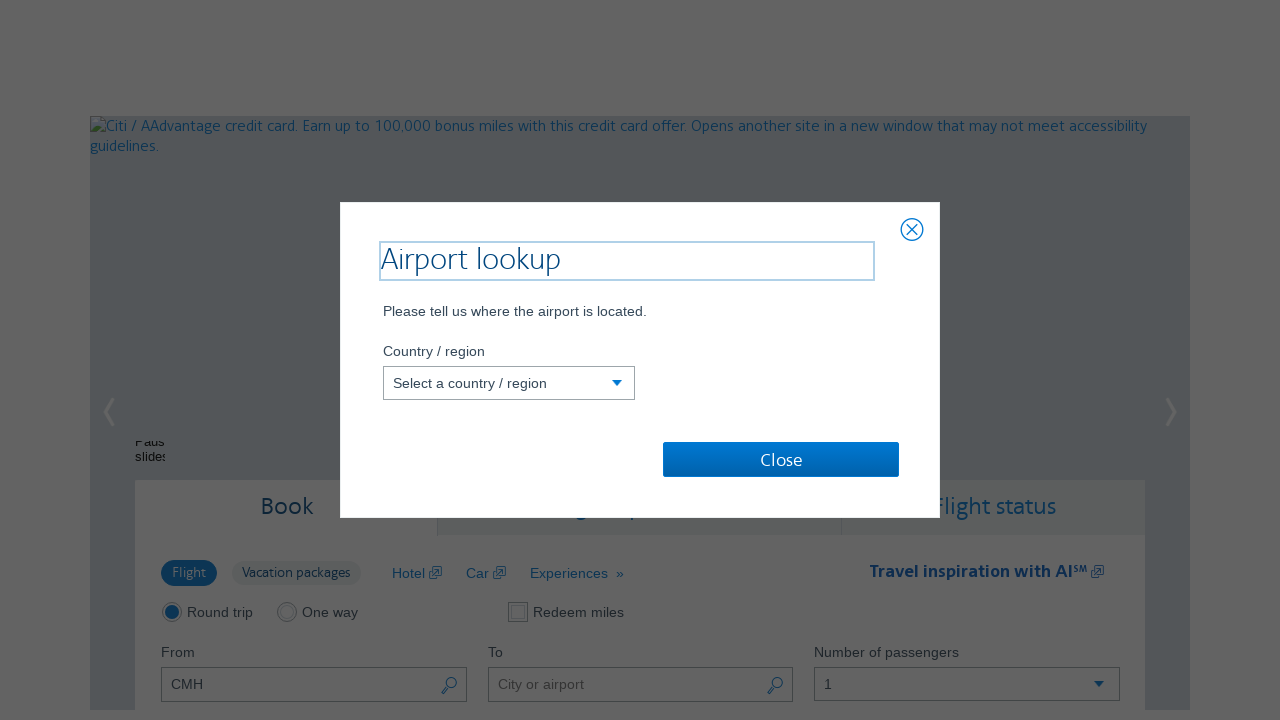

Selected US as country for origin airport on #countryCode
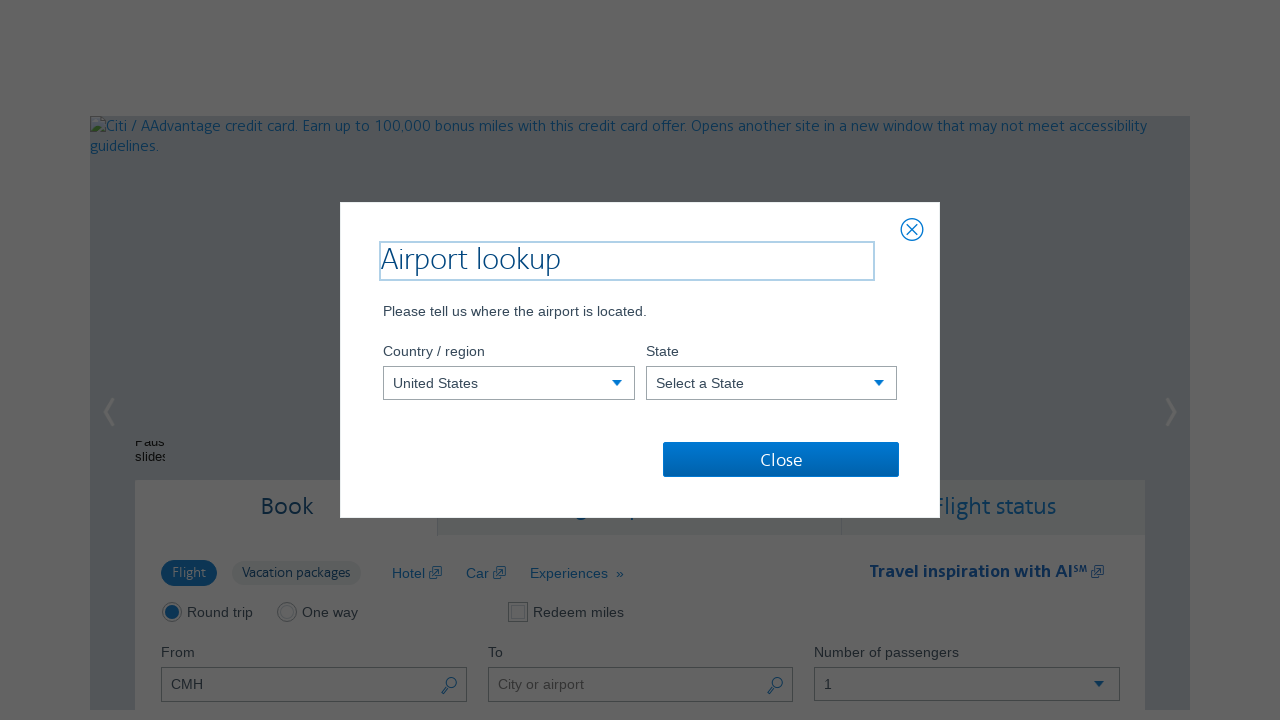

Selected Missouri as state for origin airport on #stateCode
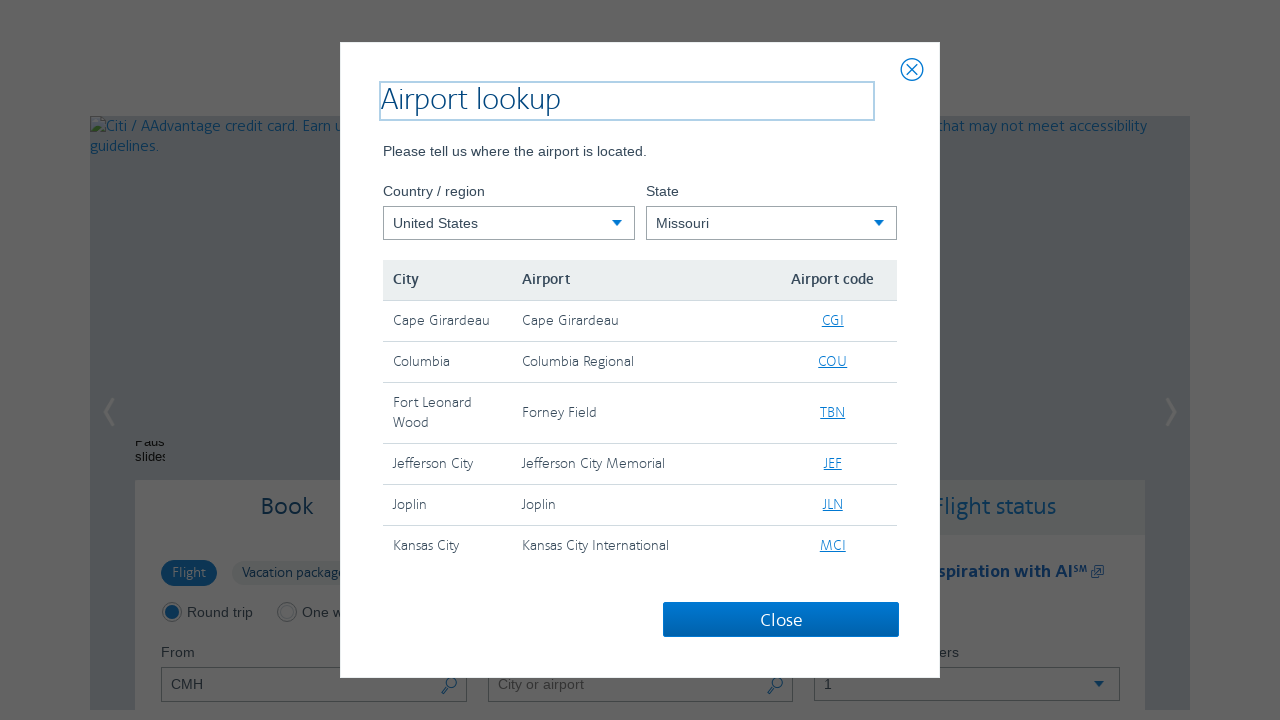

Selected Kansas City airport as departure airport at (833, 546) on #airport_MCI > span:nth-child(1)
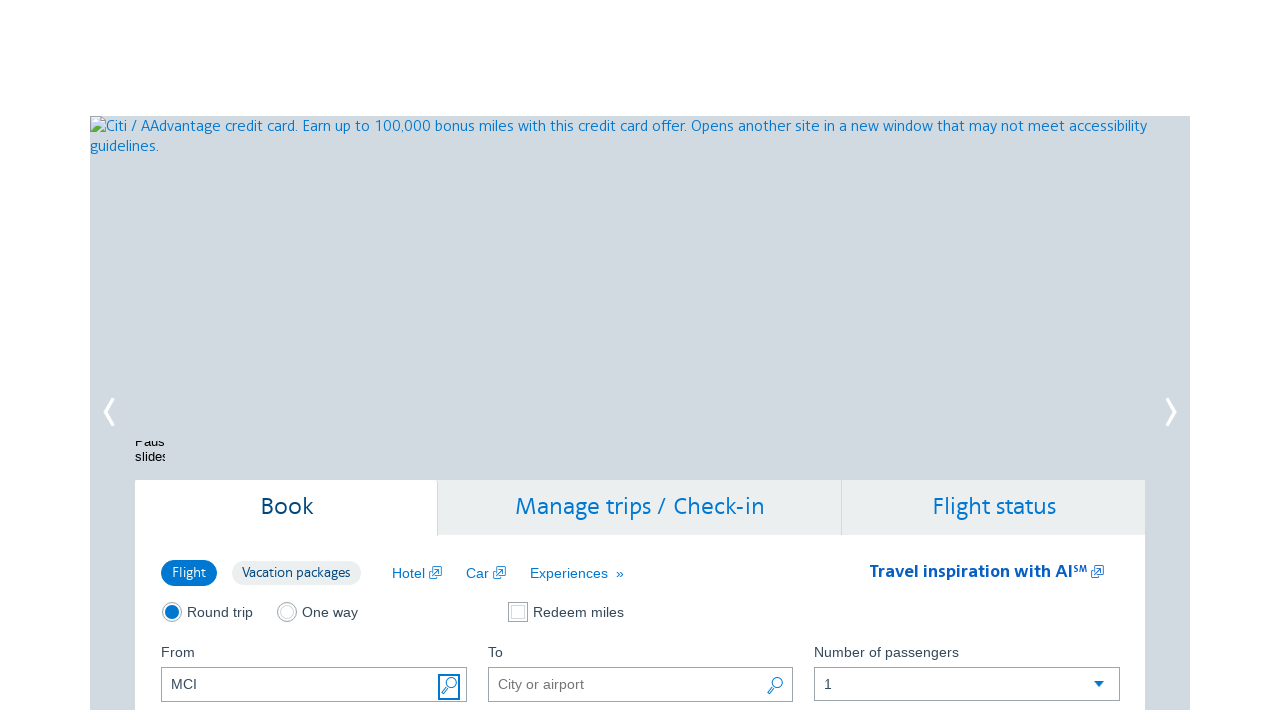

Clicked destination airport field at (640, 685) on #reservationFlightSearchForm\.destinationAirport
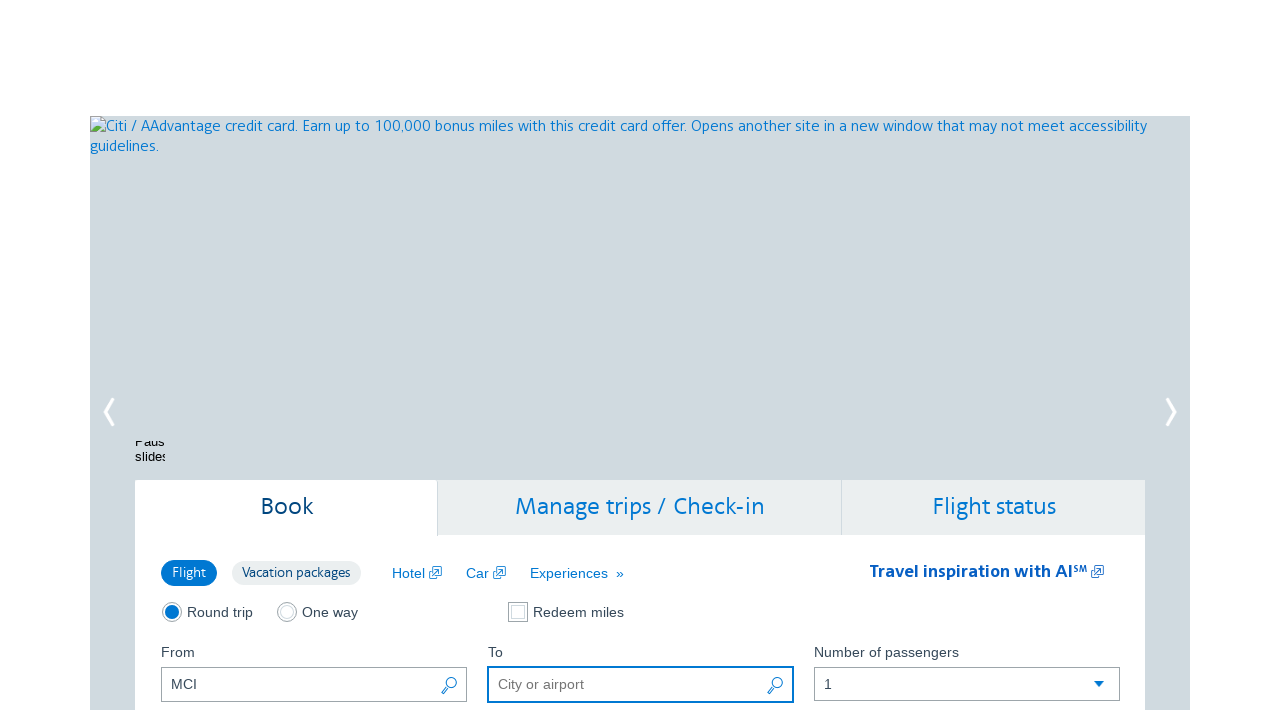

Opened destination airport selector at (775, 687) on #reservationFlightSearchForm > div:nth-child(3) > div:nth-child(2) > div > a > s
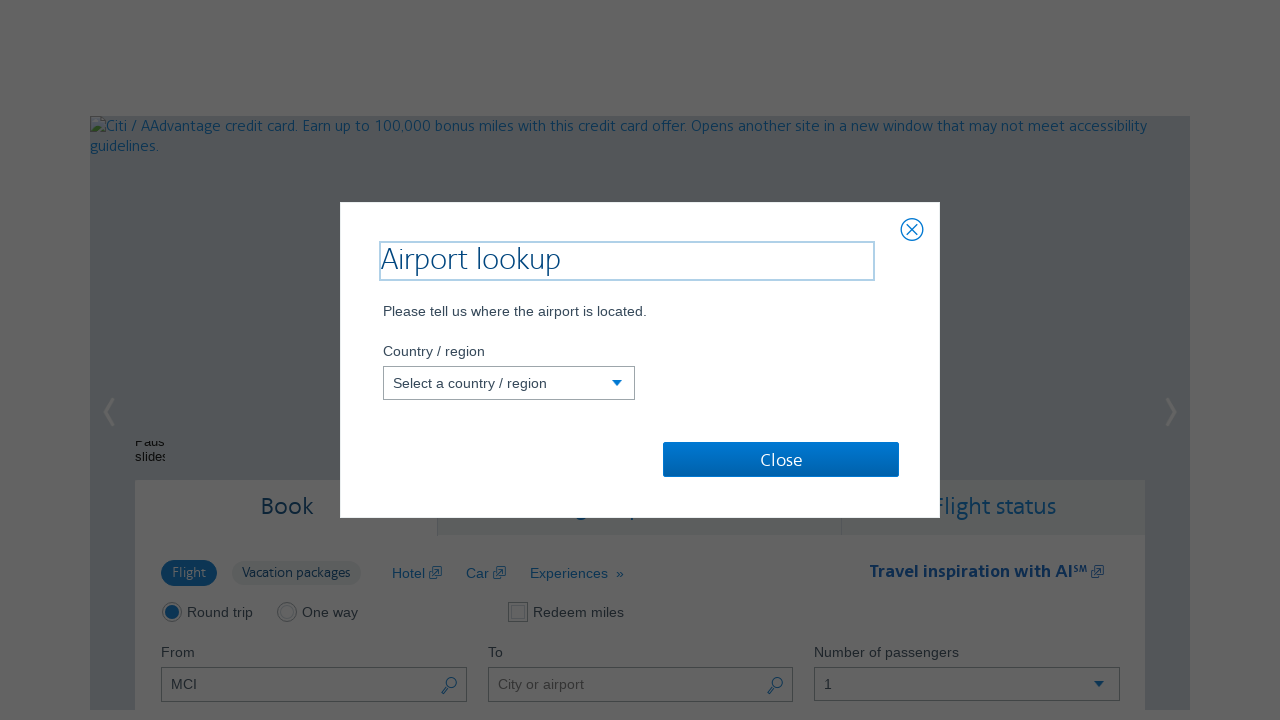

Selected US as country for destination airport on #countryCode
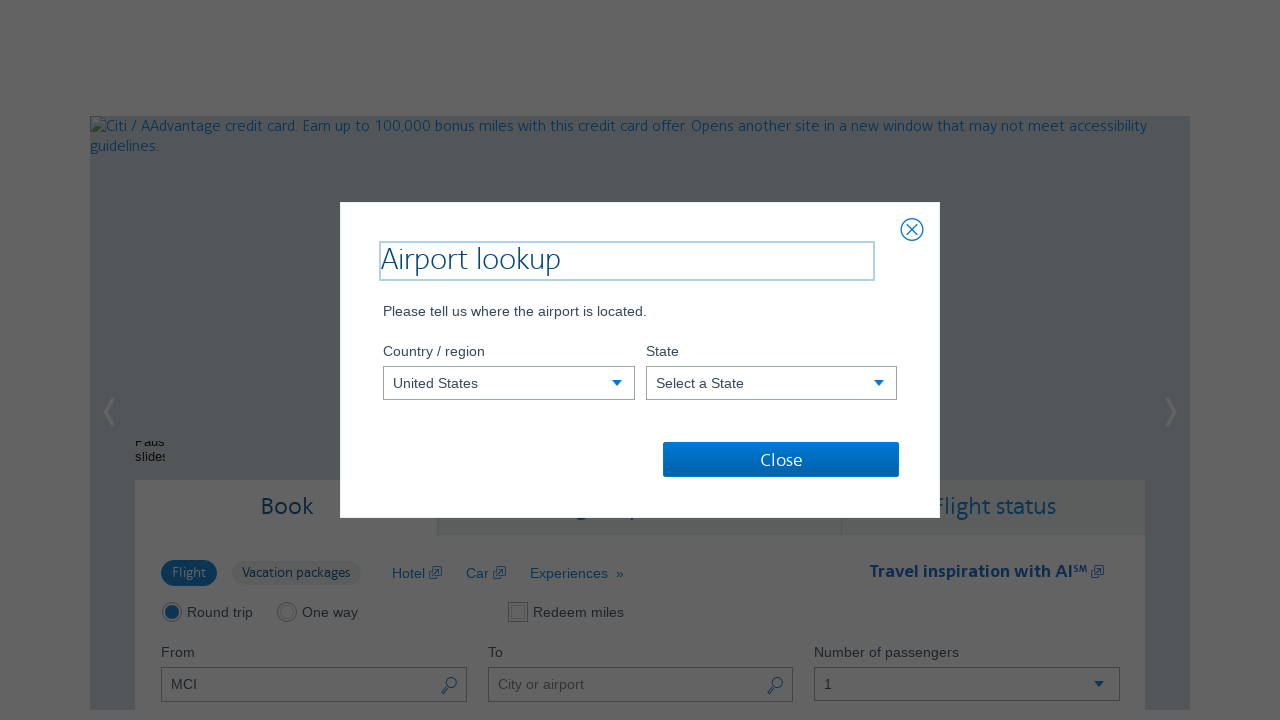

Selected Texas as state for destination airport on #stateCode
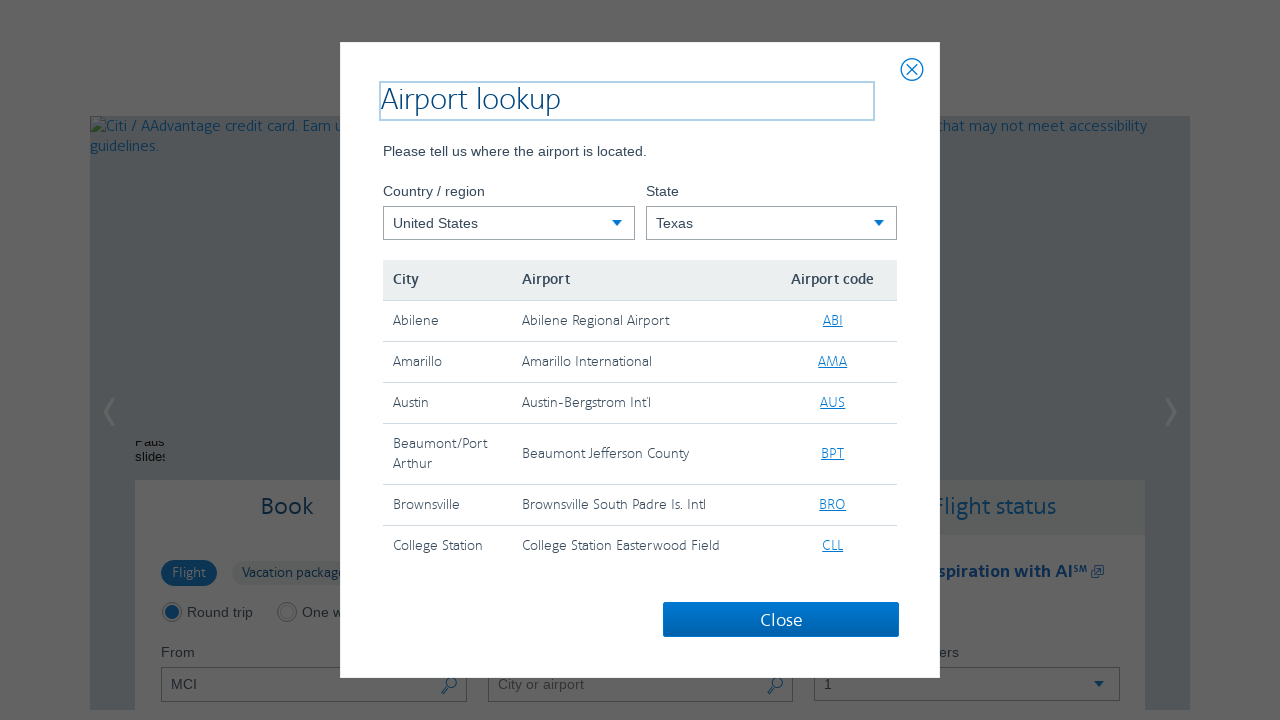

Selected Amarillo airport as arrival airport at (833, 362) on #airport_AMA
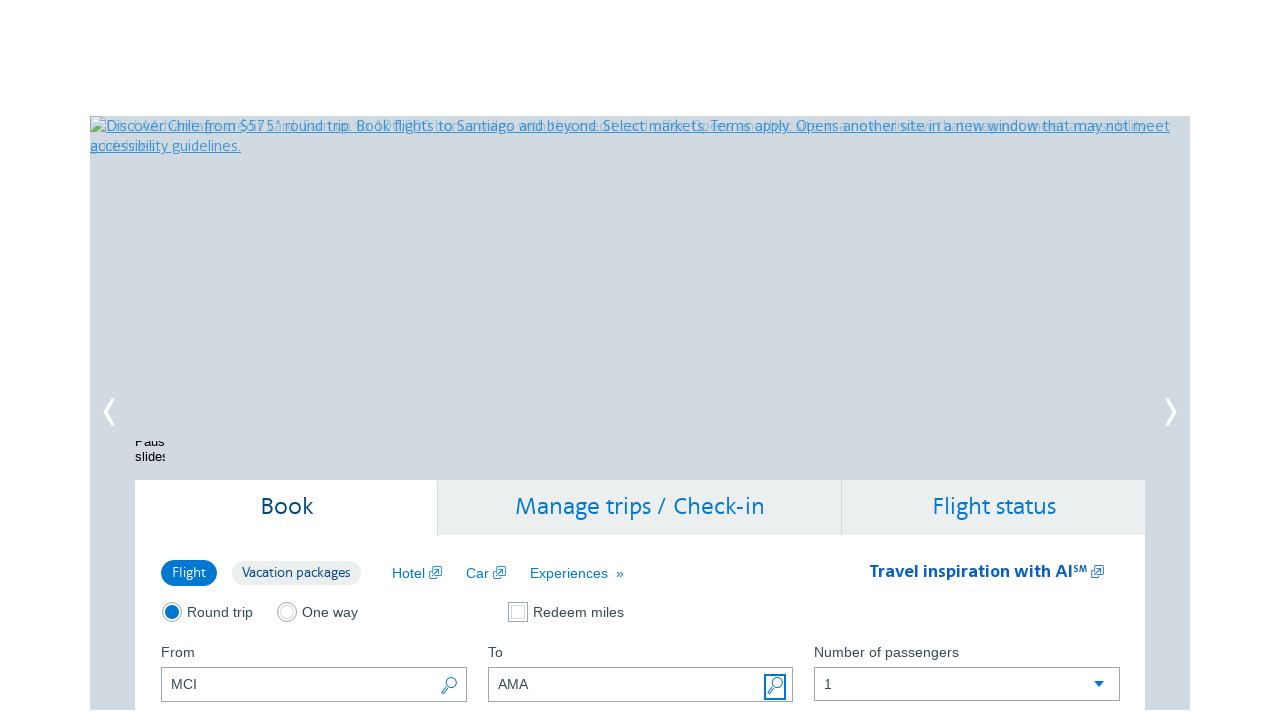

Set passenger count to 6 on #flightSearchForm\.adultOrSeniorPassengerCount
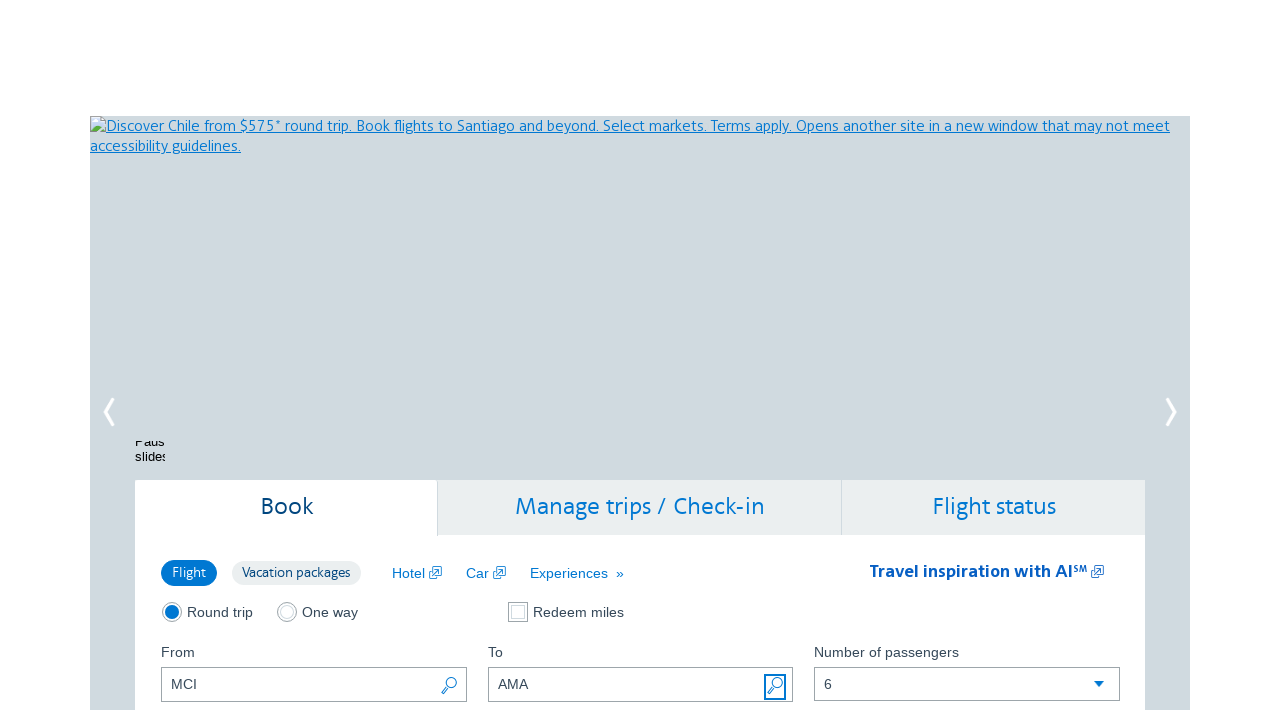

Set departure date to 02/07/2021 on #aa-leavingOn
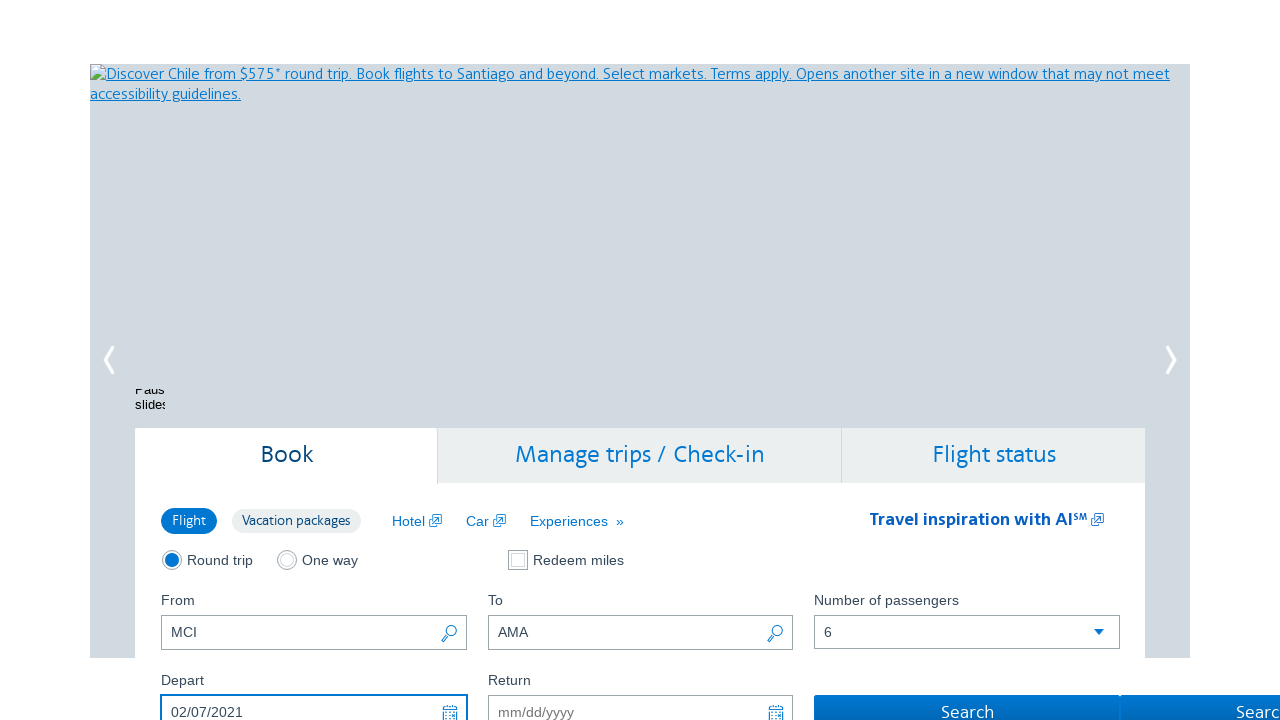

Set return date to 02/11/2021 on #aa-returningFrom
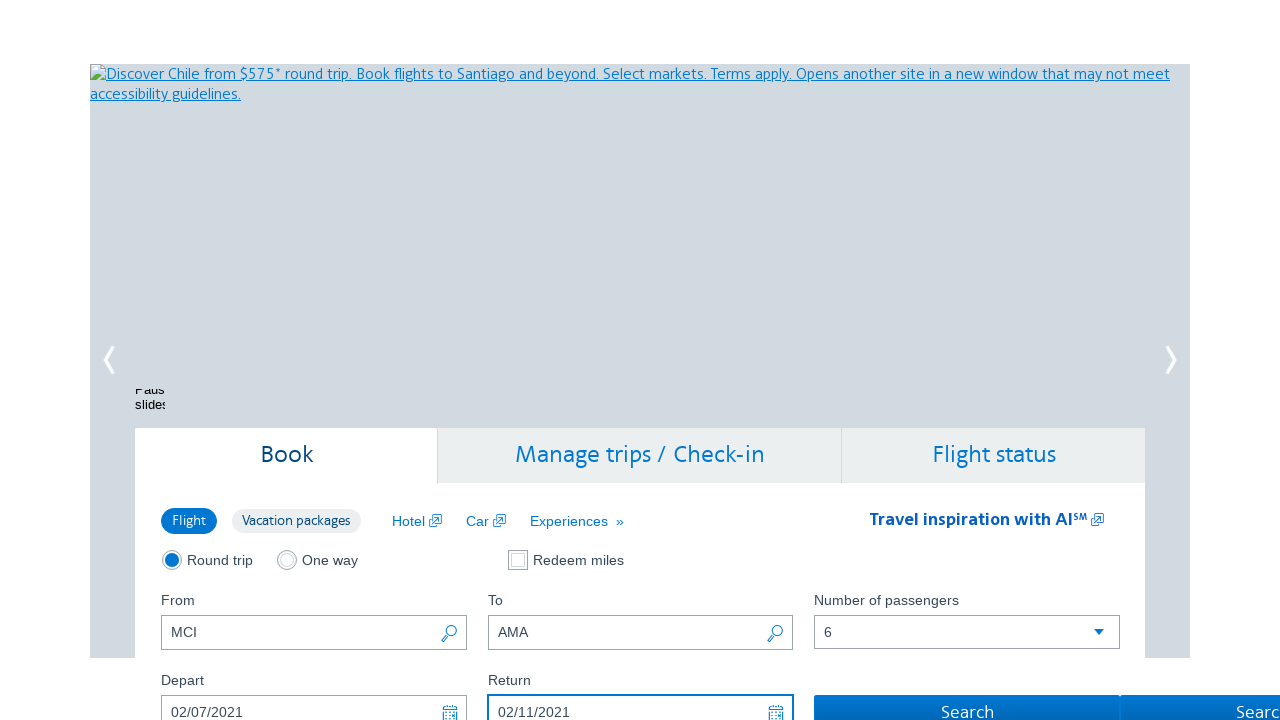

Clicked search button to search for flights at (967, 703) on #flightSearchForm\.button\.reSubmit
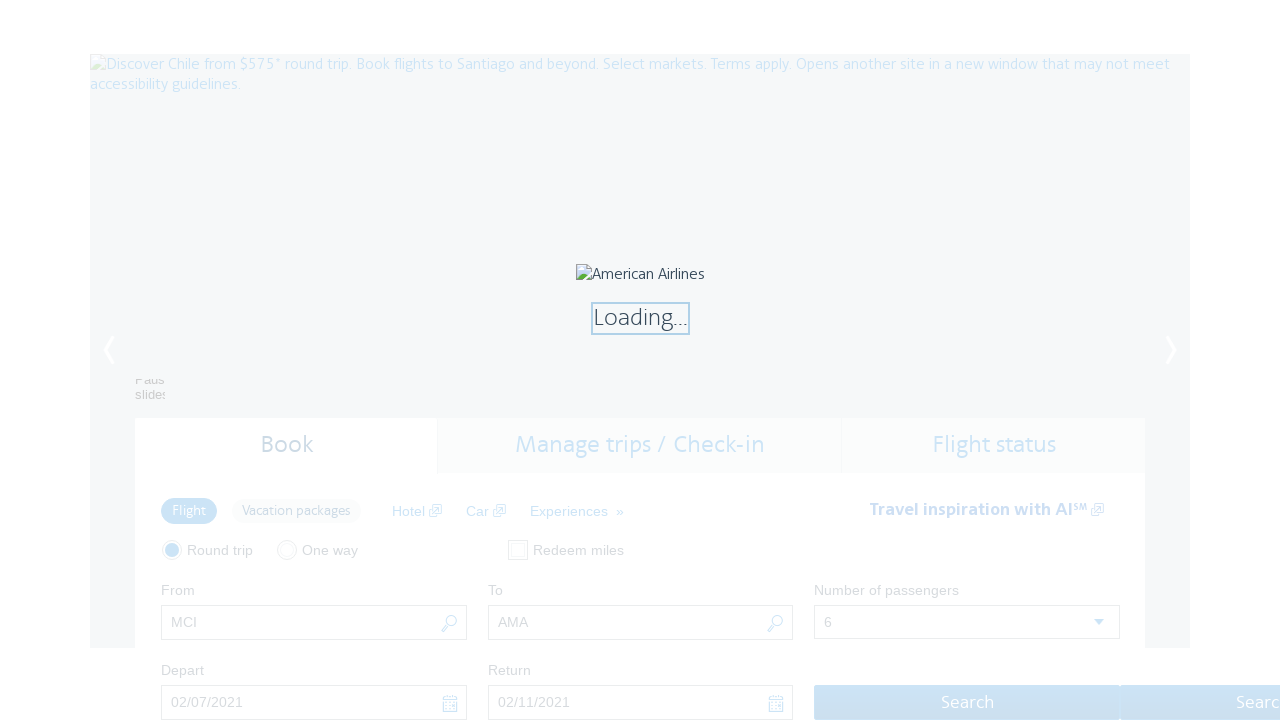

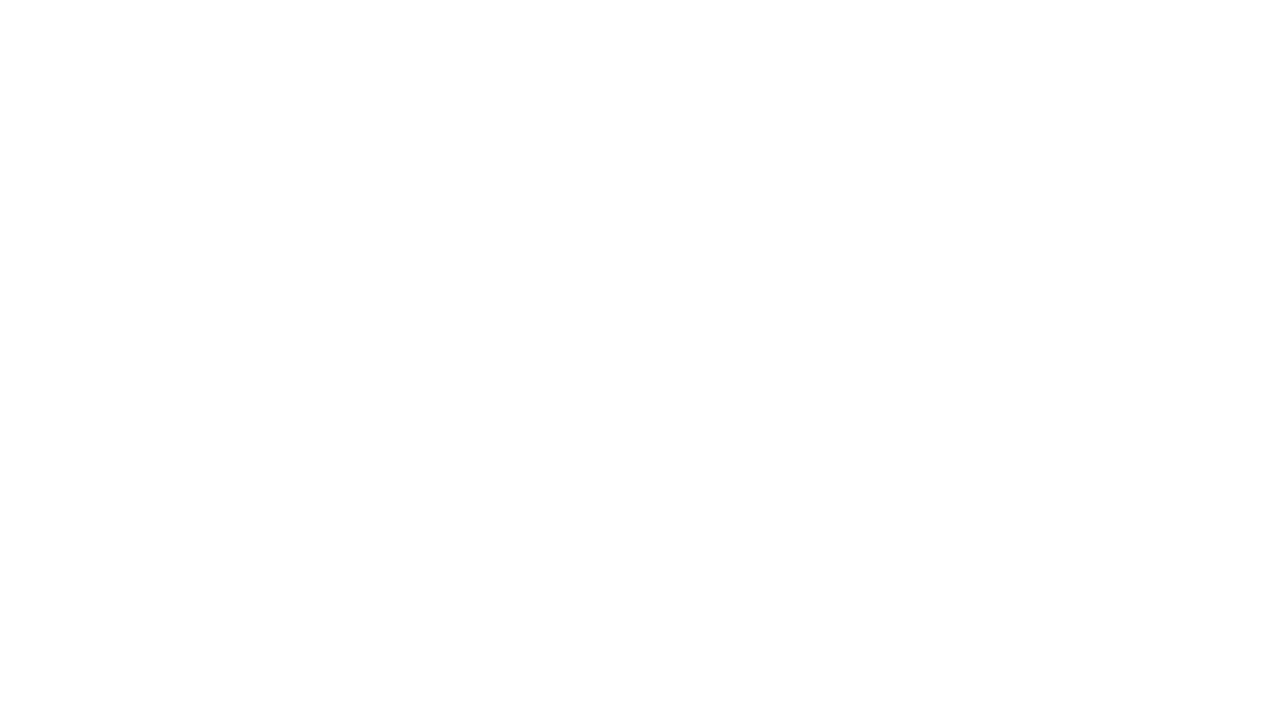